Fills out a Bootstrap checkout form with customer billing information, shipping address, and payment details, then submits the form.

Starting URL: https://getbootstrap.com/docs/4.0/examples/checkout/

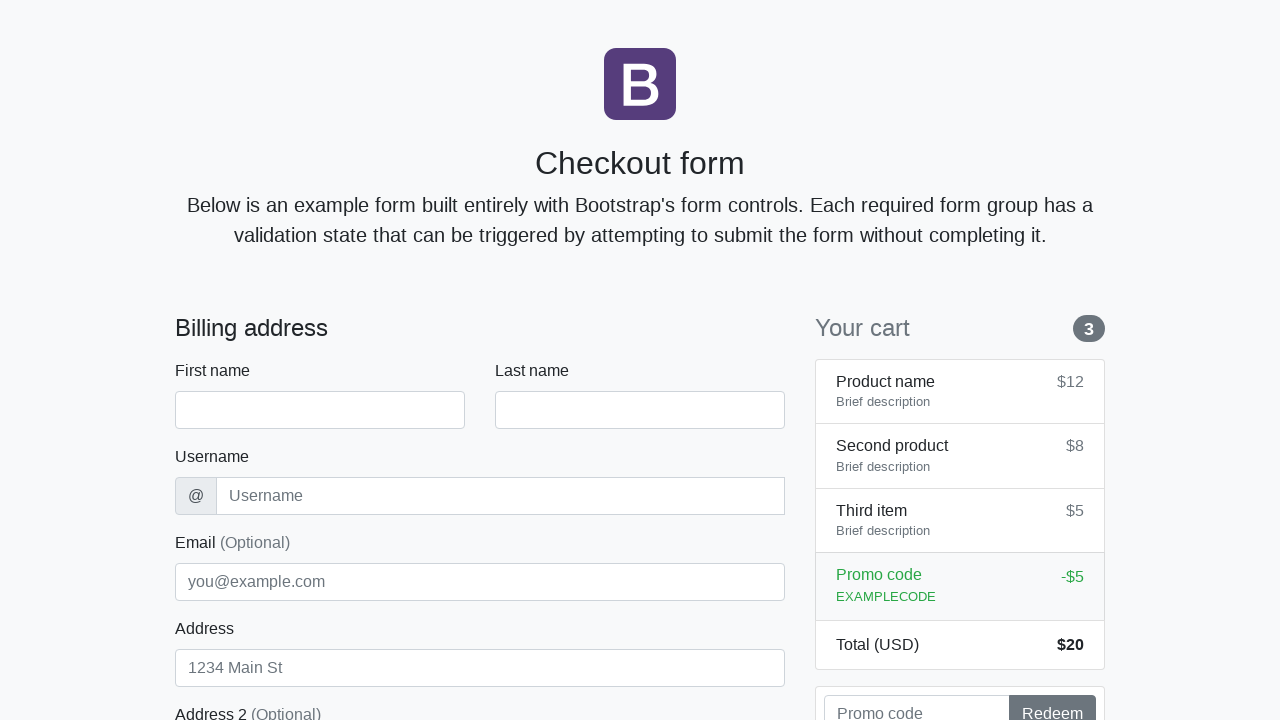

Waited for checkout form to load
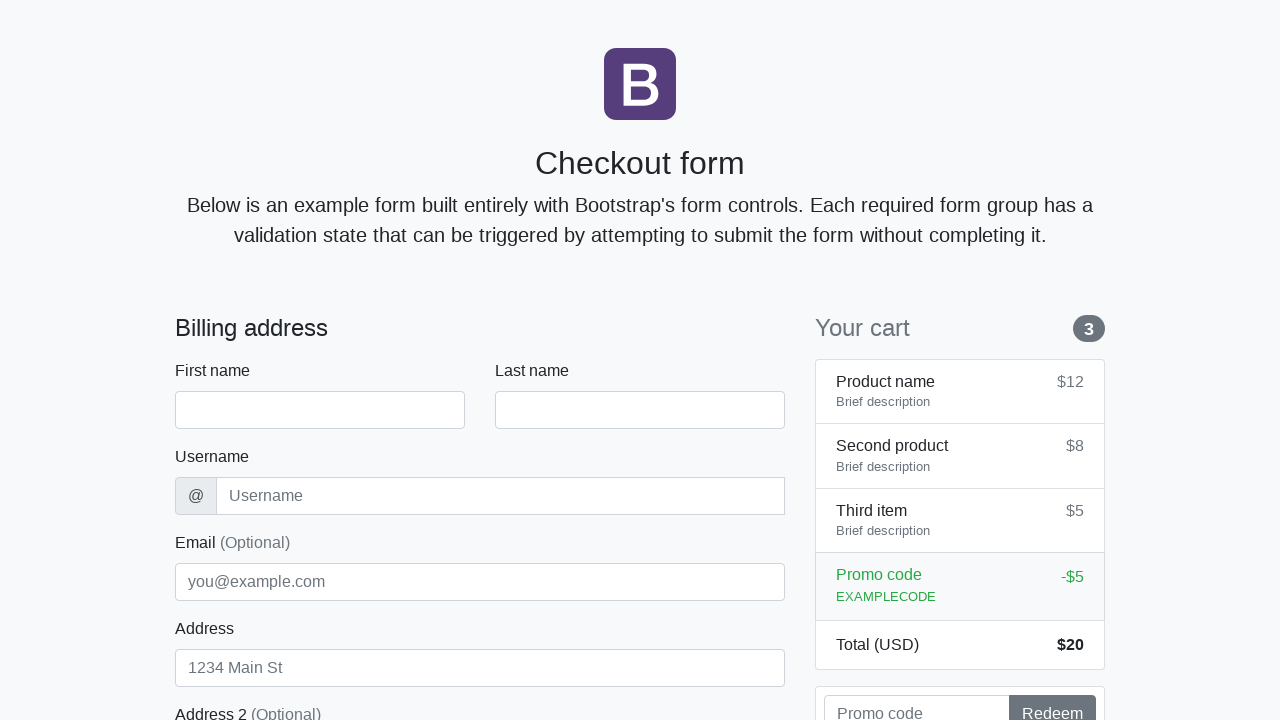

Filled first name field with 'Michelle' on #firstName
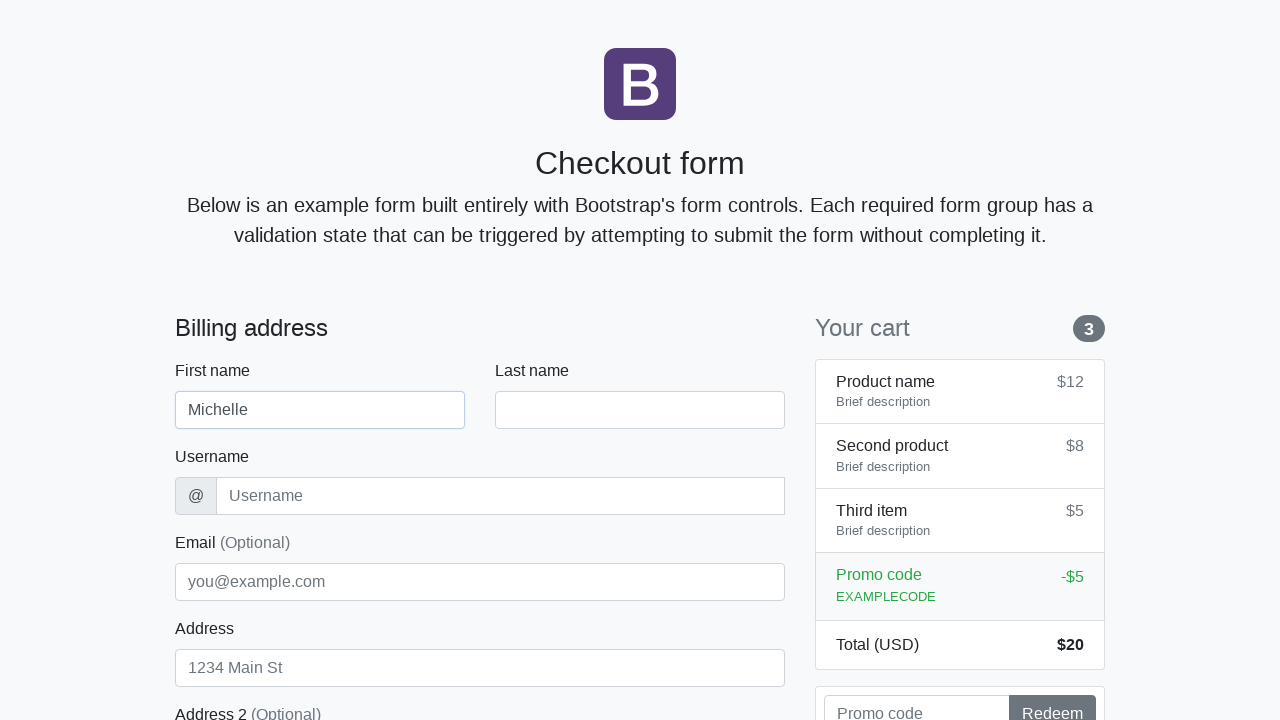

Filled last name field with 'Patel' on #lastName
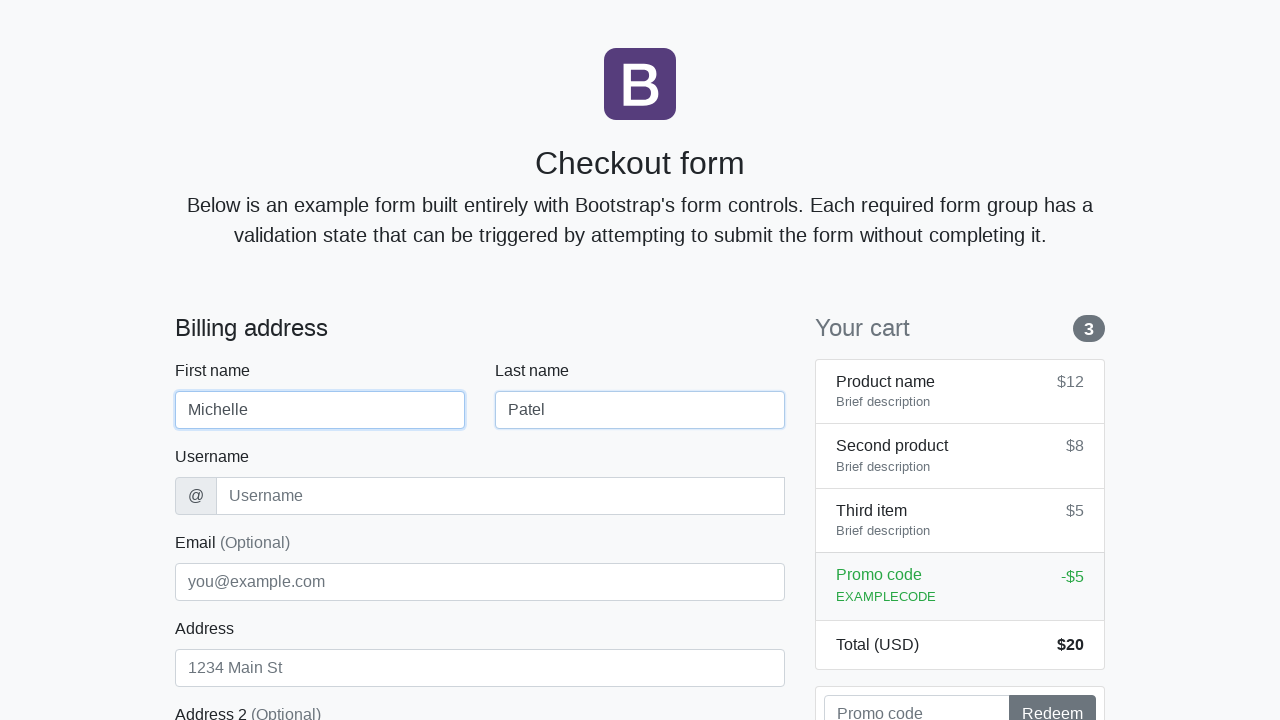

Filled username field with 'mpatel2024' on #username
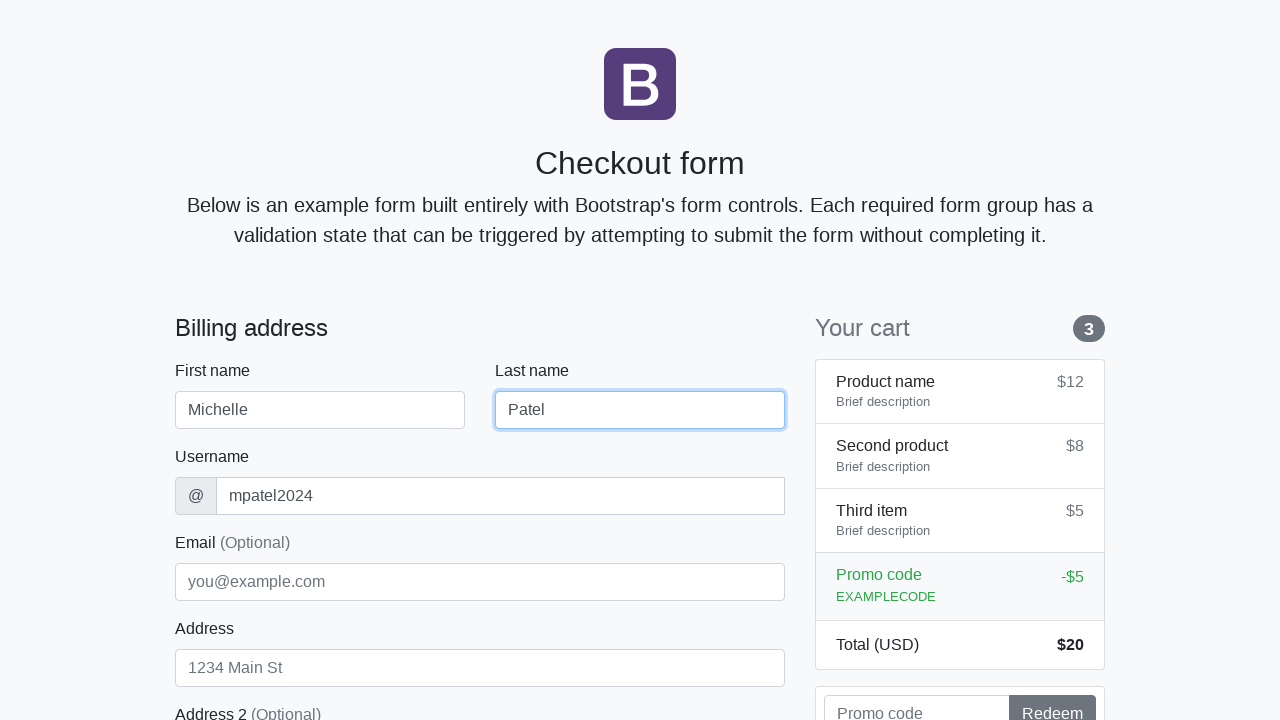

Filled address field with 'Willow Court 888' on #address
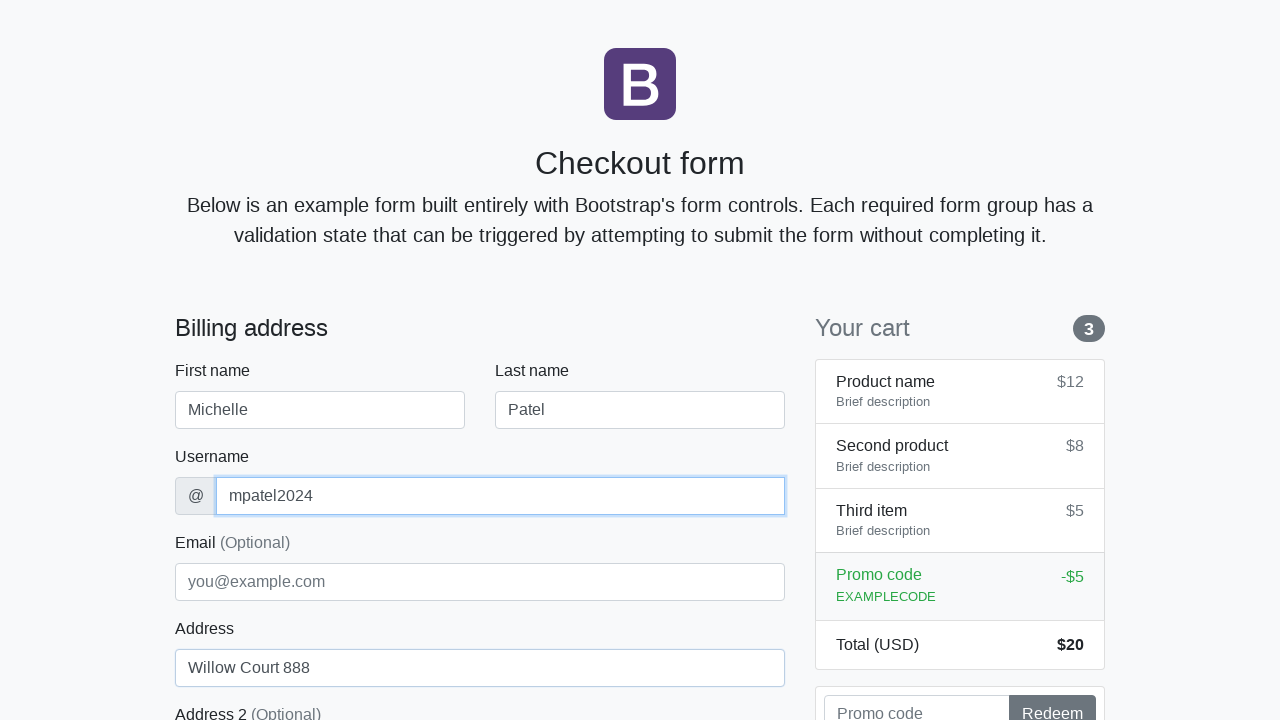

Filled email field with 'michelle.patel@mail.com' on #email
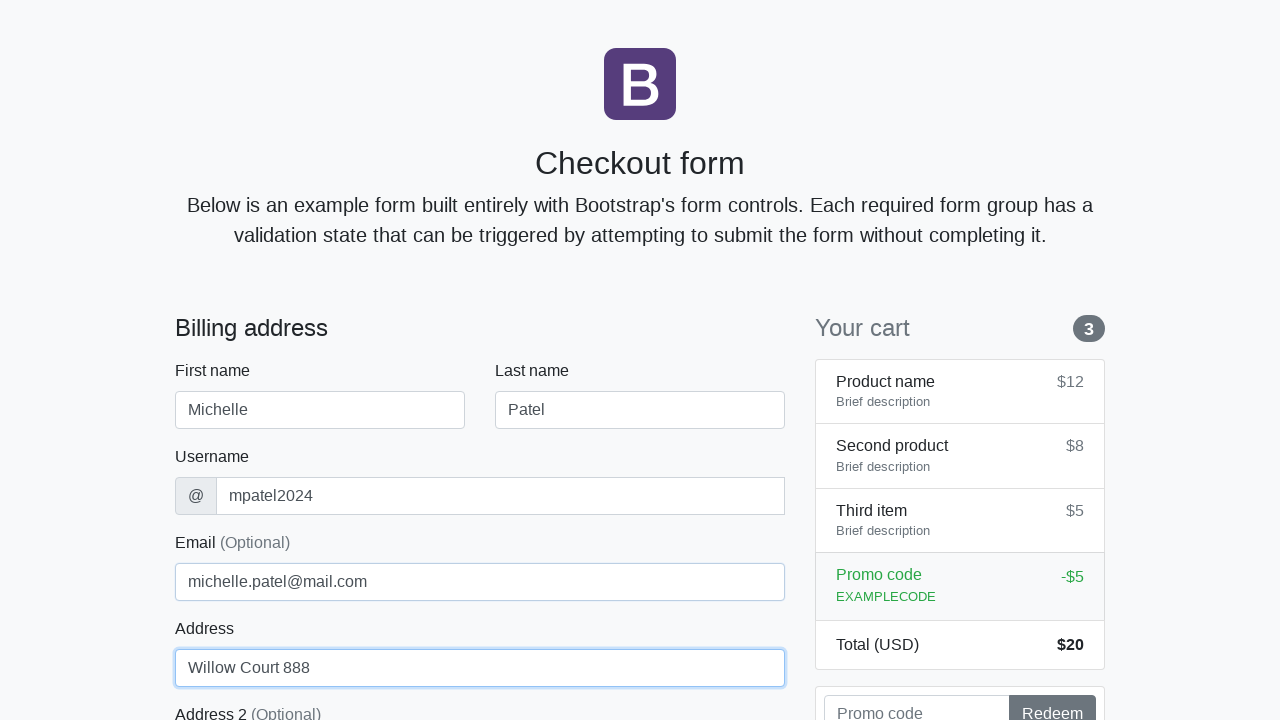

Selected 'United States' from country dropdown on #country
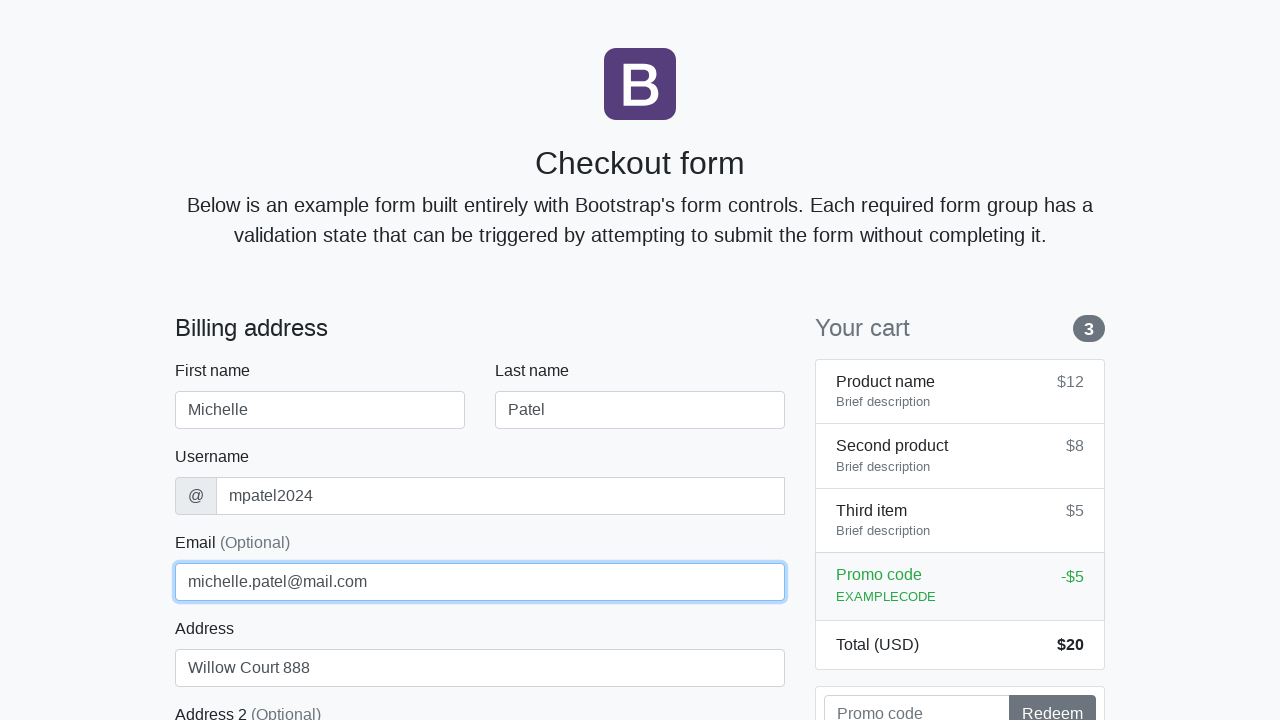

Selected 'California' from state dropdown on #state
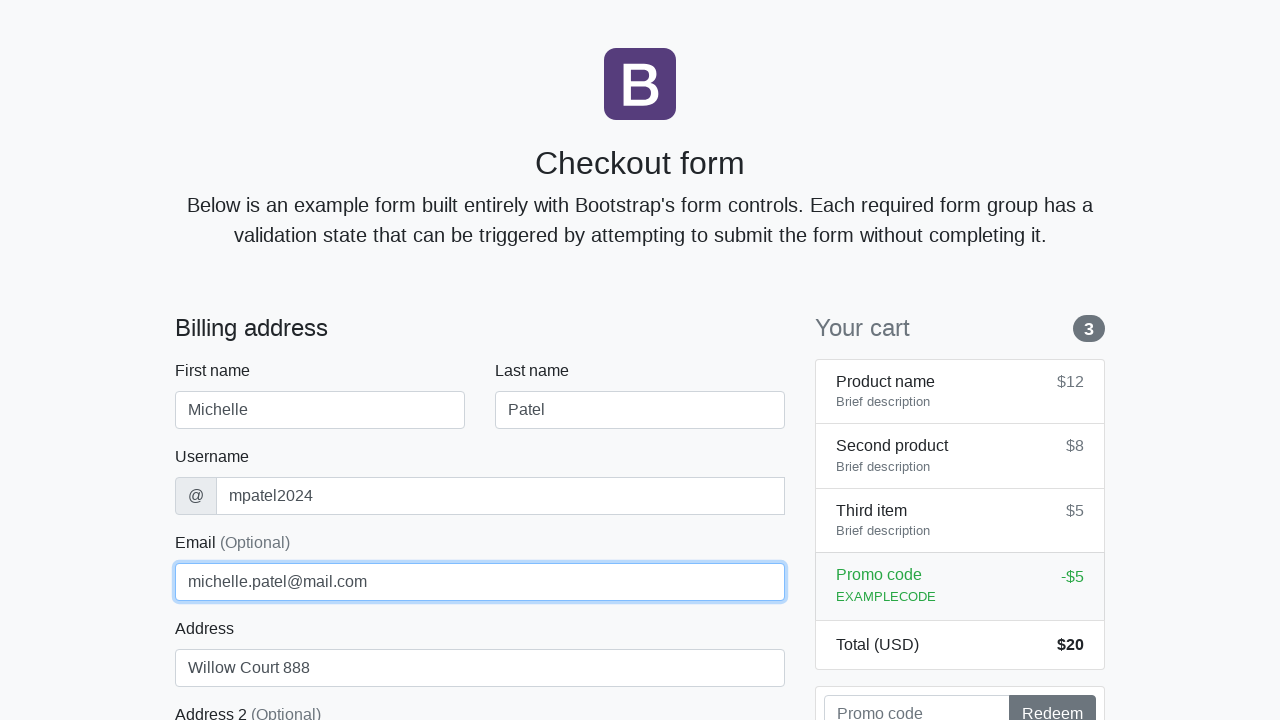

Filled zip code field with '91101' on #zip
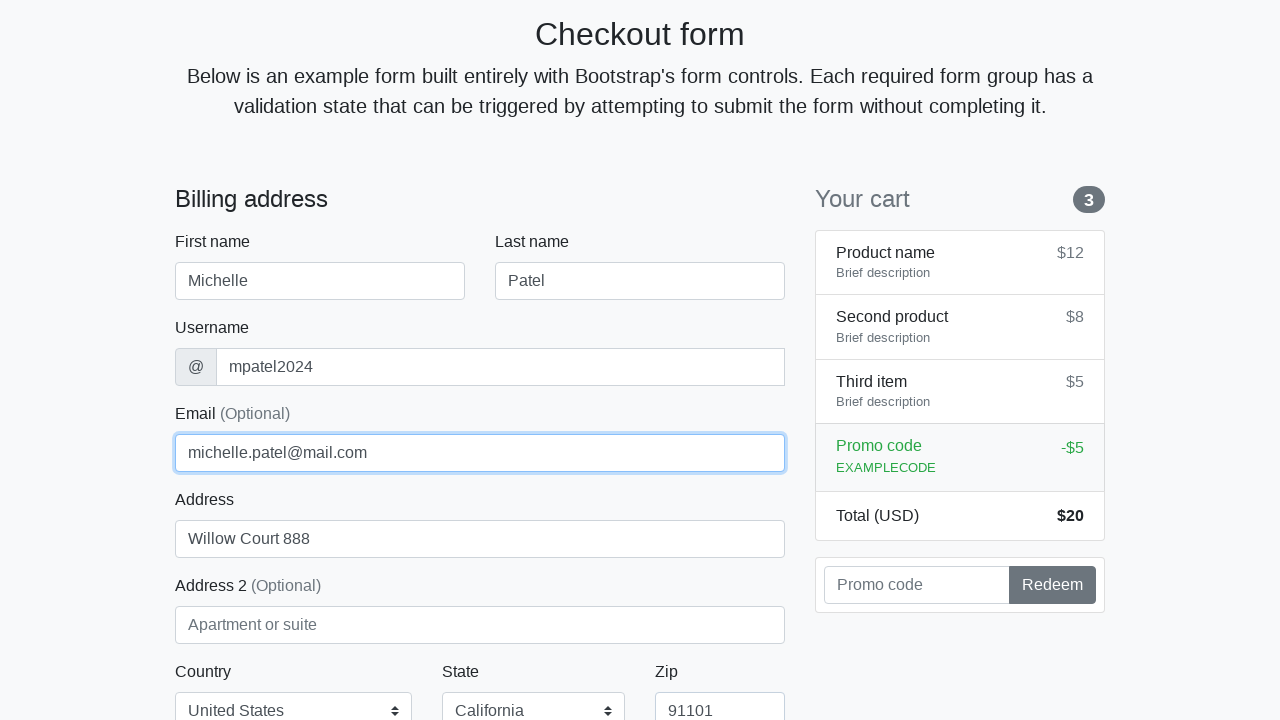

Filled credit card name field with 'Michelle Patel' on #cc-name
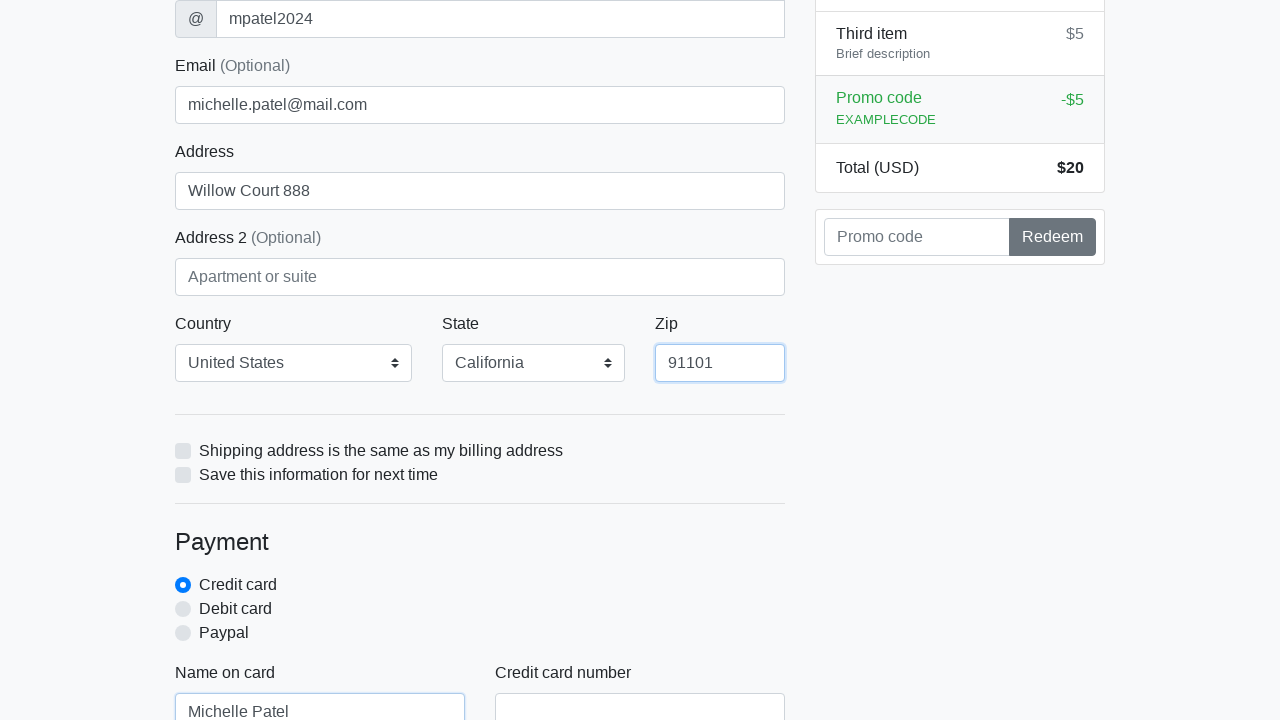

Filled credit card number field on #cc-number
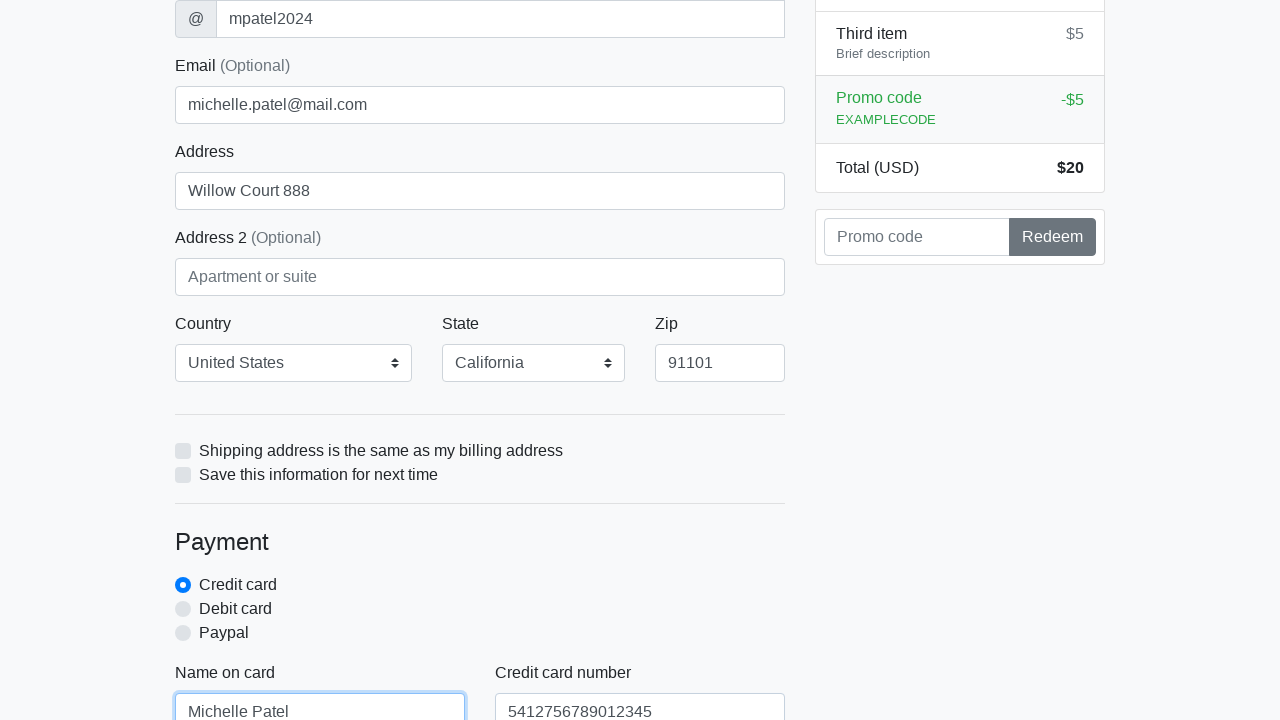

Filled credit card expiration field with '02/2028' on #cc-expiration
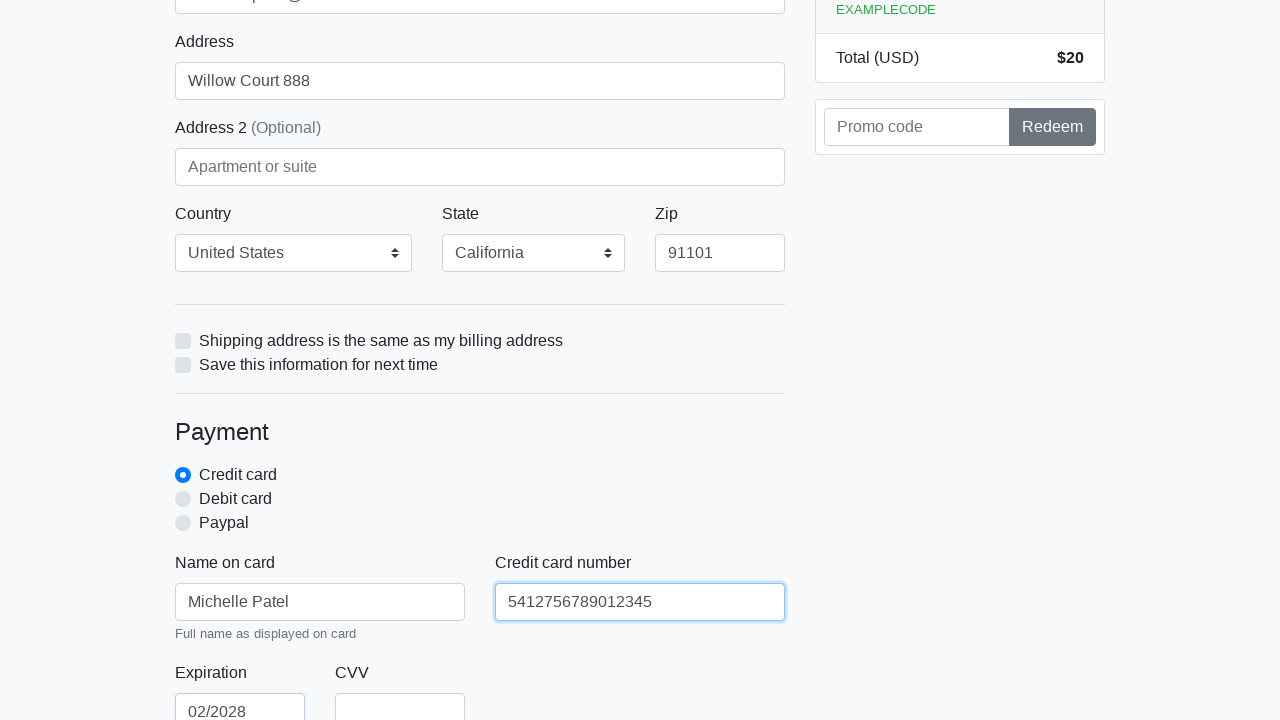

Filled credit card CVV field with '573' on #cc-cvv
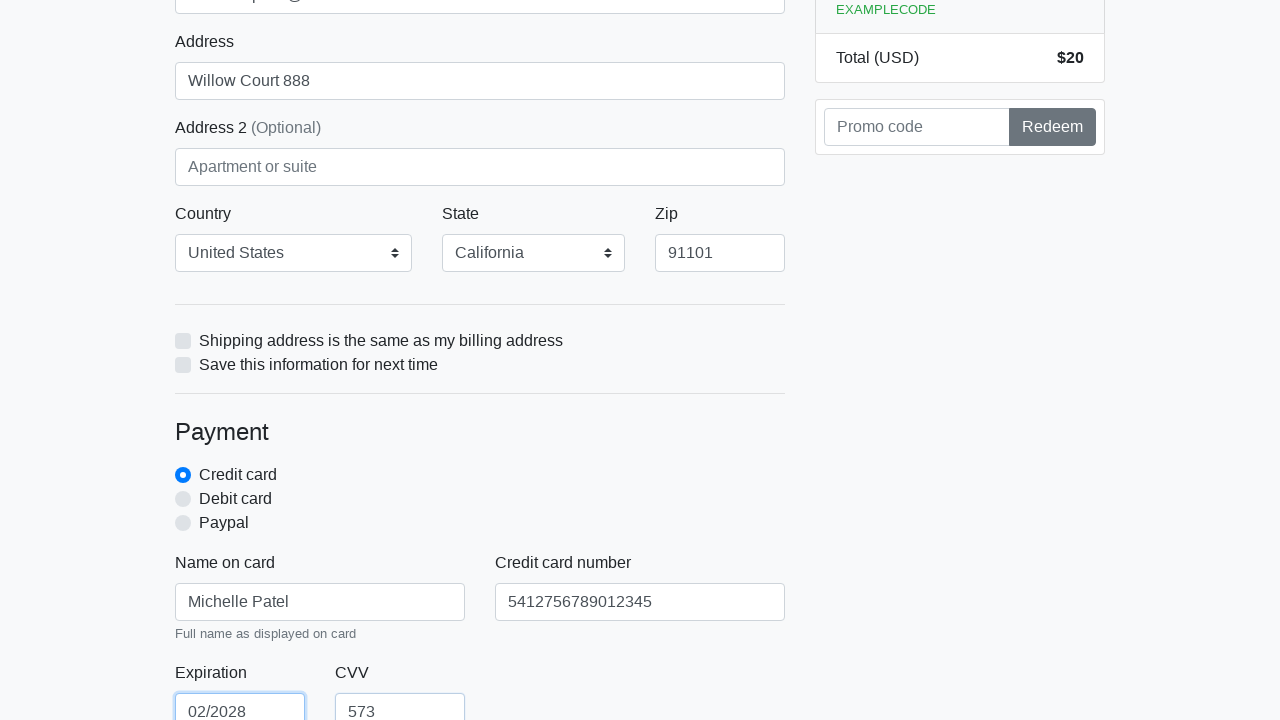

Clicked submit button to complete checkout at (480, 500) on xpath=/html/body/div/div[2]/div[2]/form/button
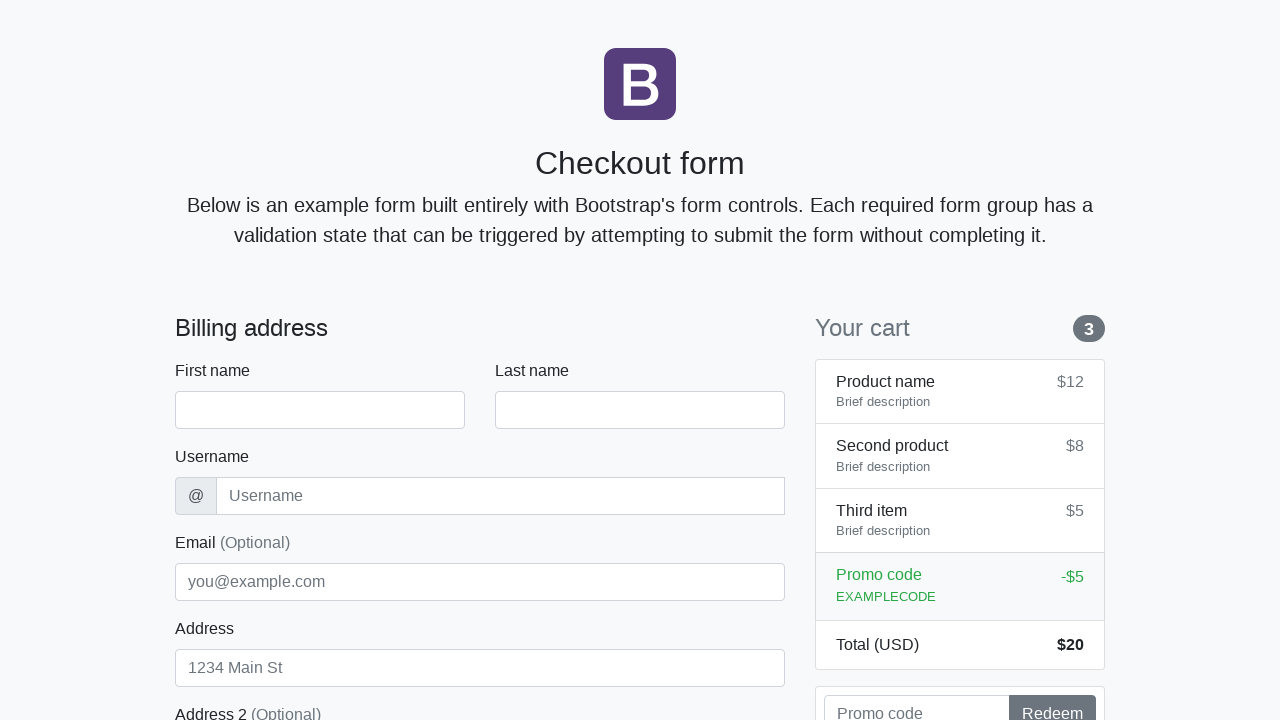

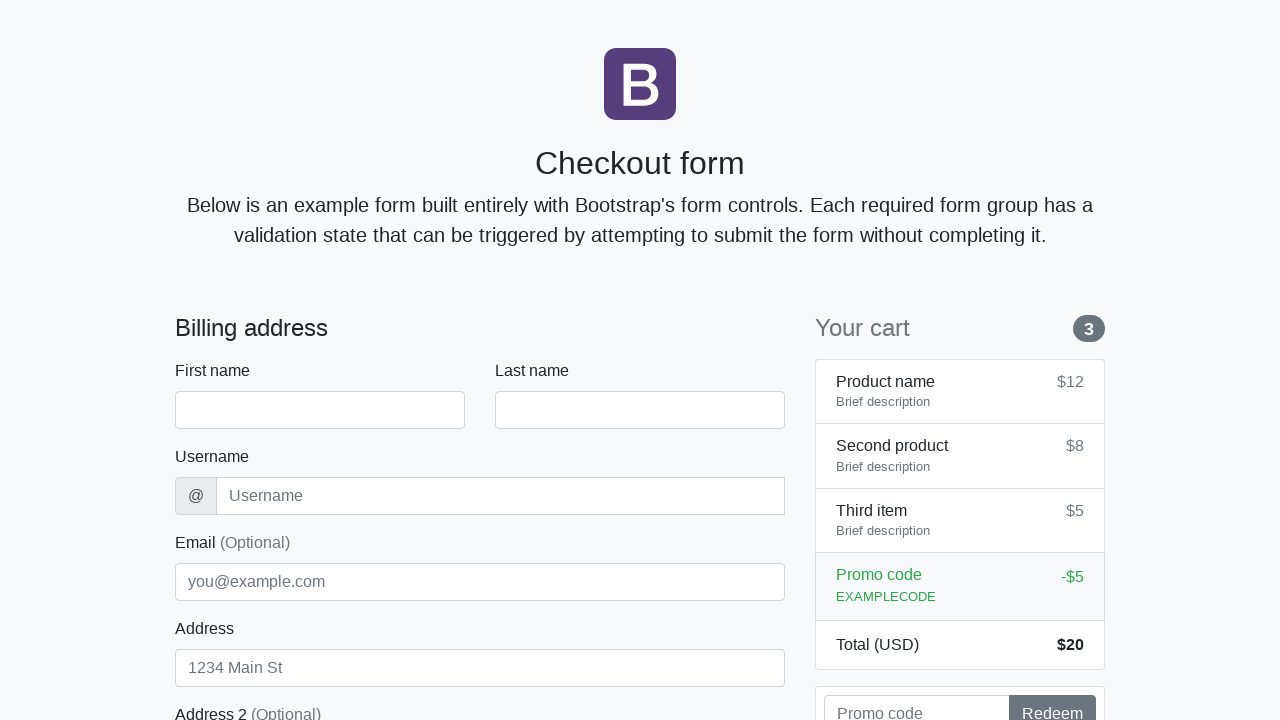